Tests valid form submission with all required fields filled correctly and verifies the success modal appears

Starting URL: https://demoqa.com/automation-practice-form

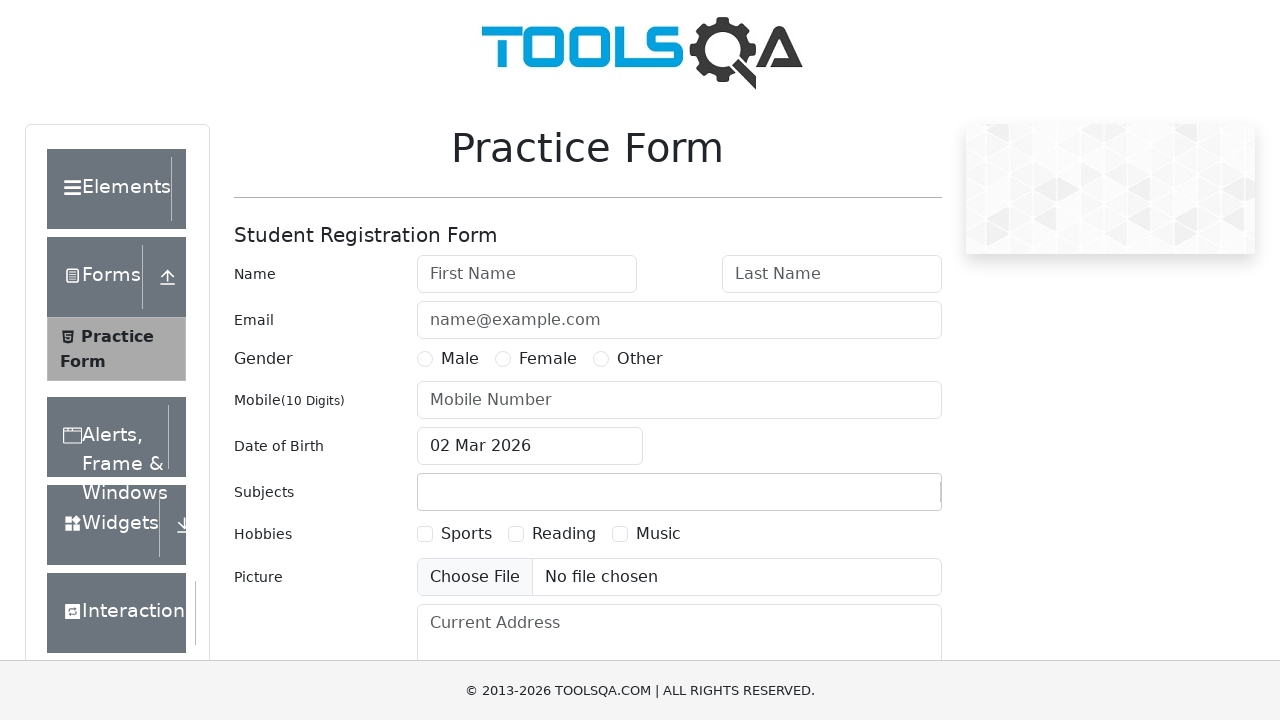

Navigated to automation practice form
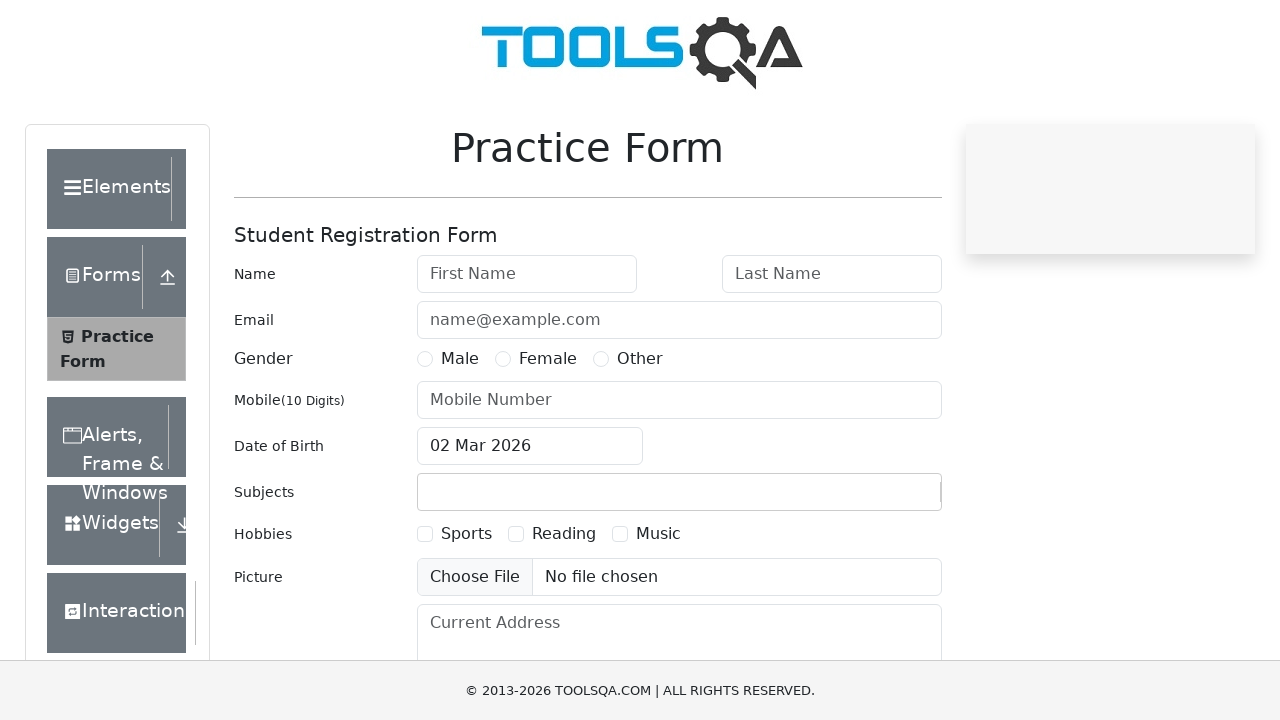

Filled first name field with 'Sarika' on #firstName
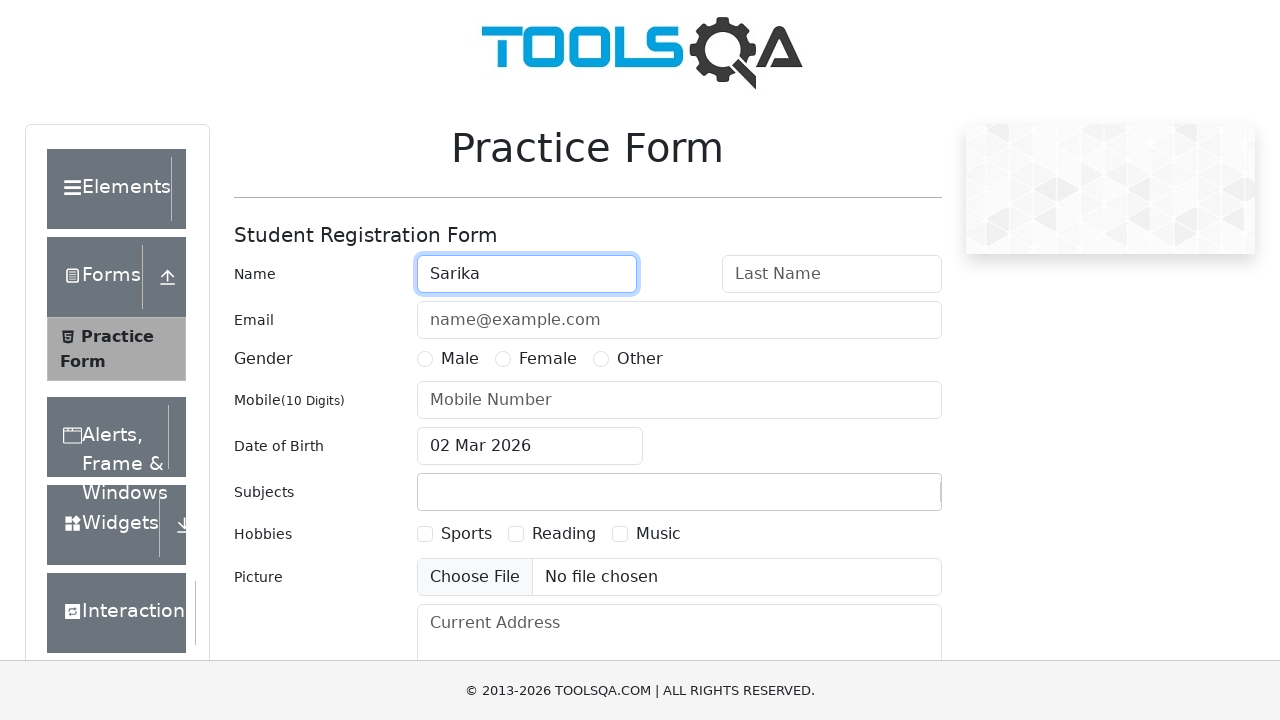

Filled last name field with 'Shrestha' on #lastName
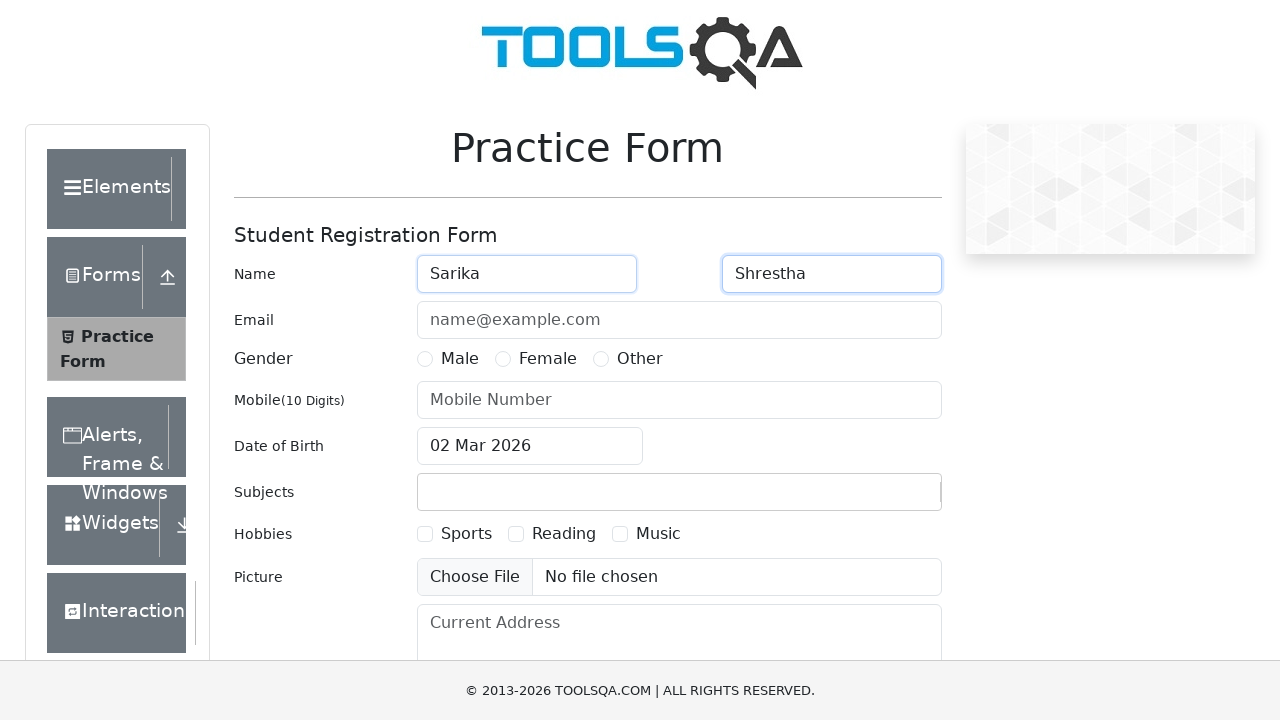

Filled email field with 'sarikastha@gmail.com' on #userEmail
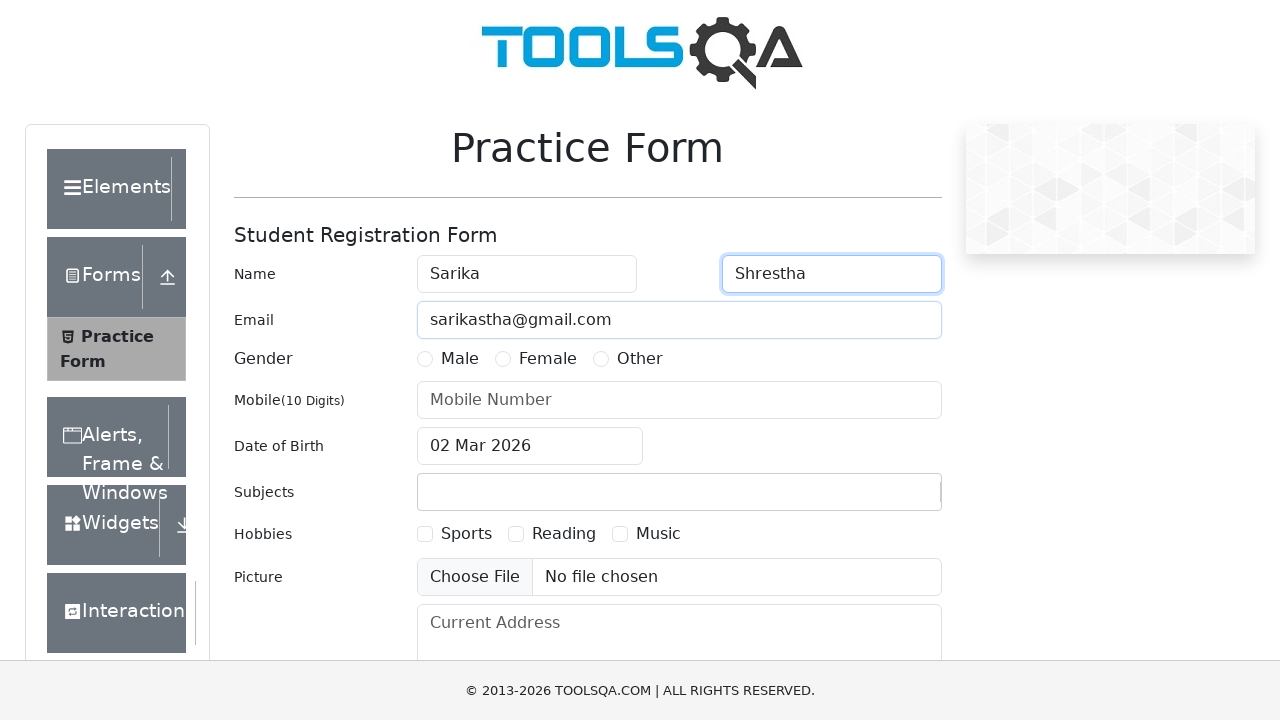

Selected 'Female' gender option at (548, 359) on xpath=//label[text()='Female']
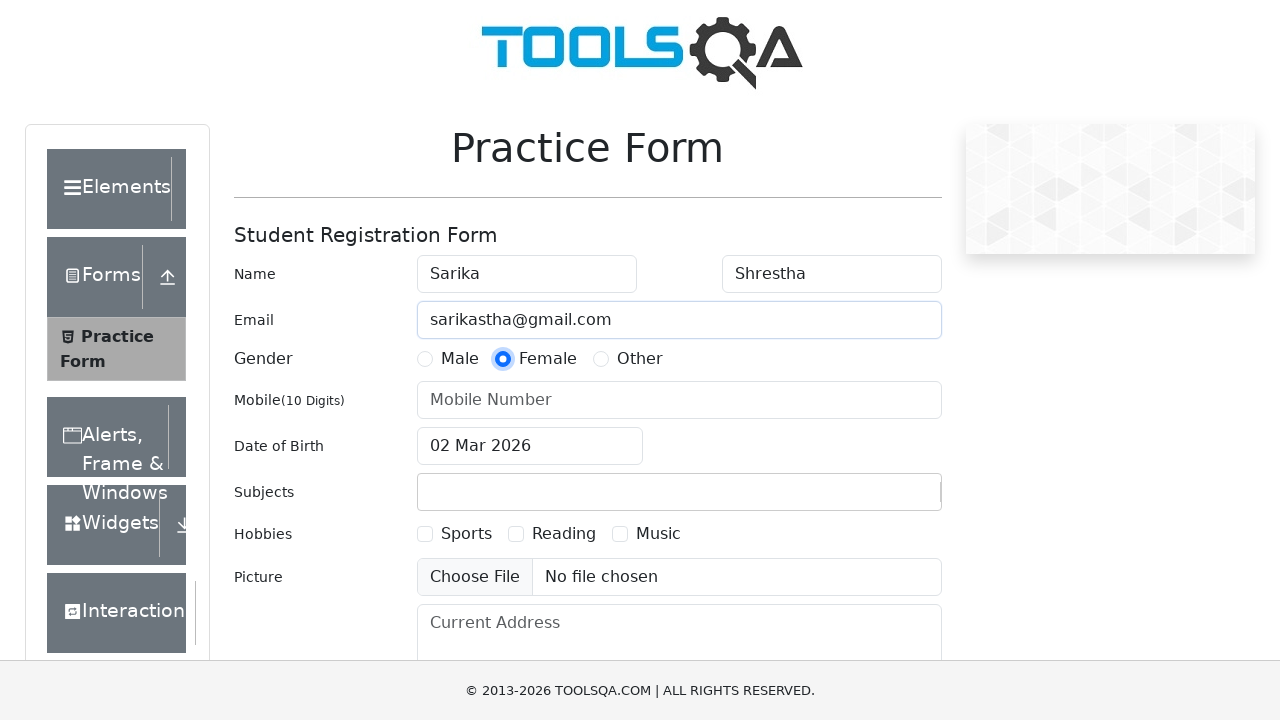

Filled mobile number field with '9816144057' on #userNumber
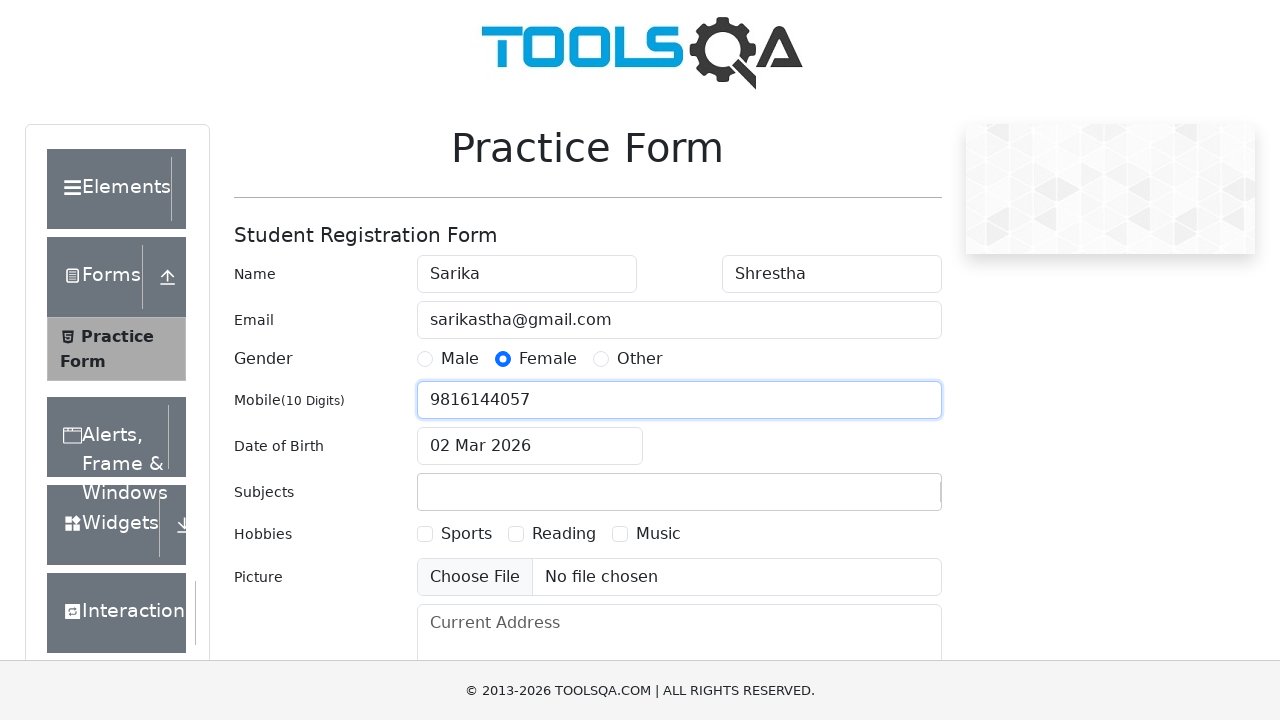

Clicked submit button to submit the form at (885, 499) on #submit
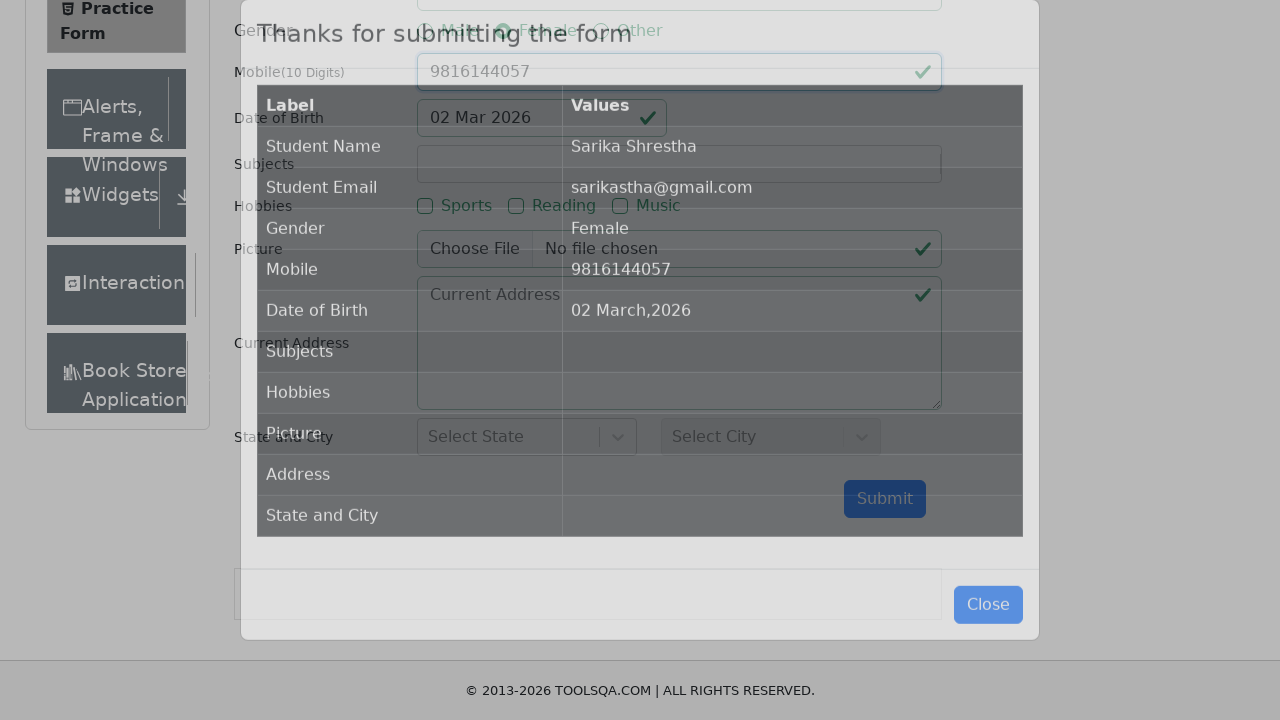

Success modal appeared - form submission successful
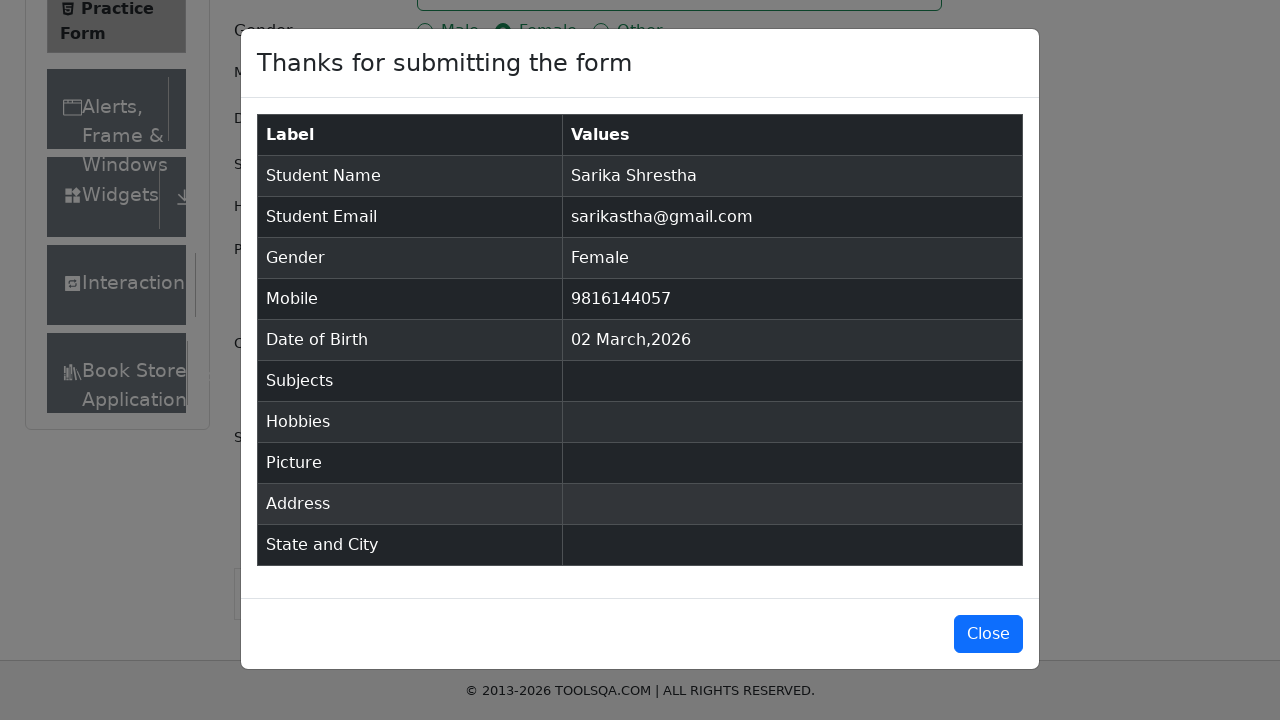

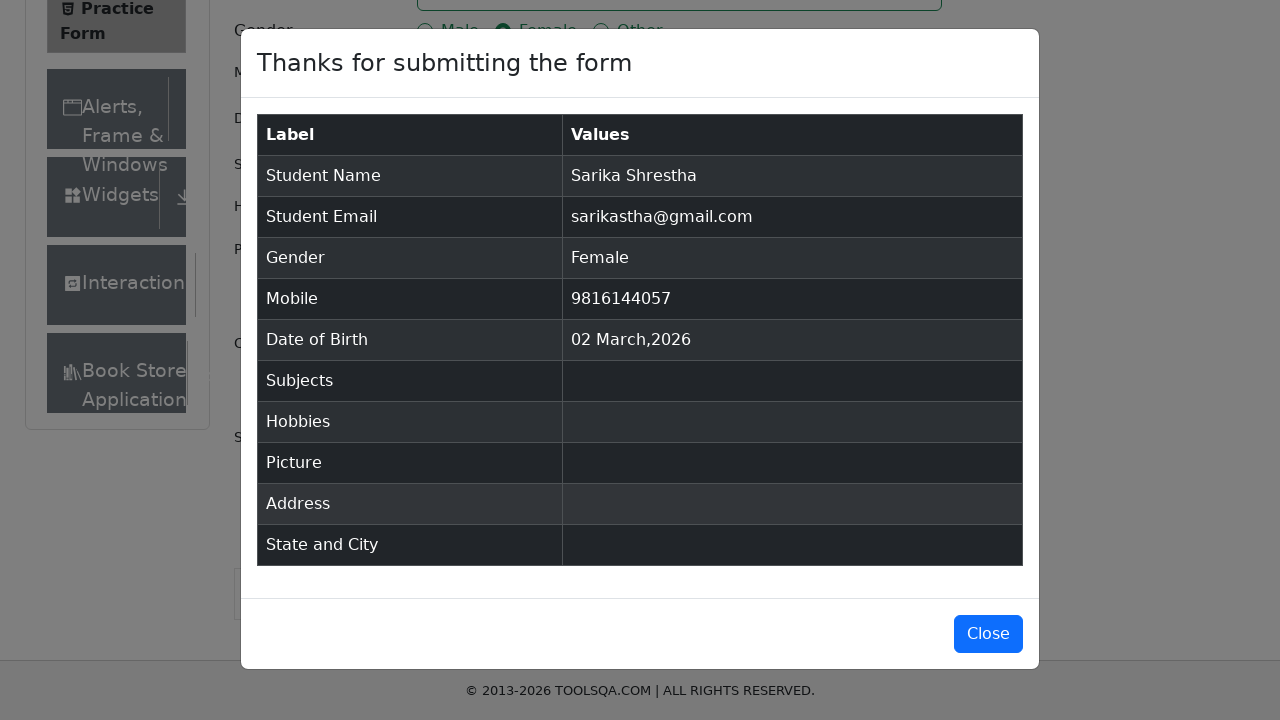